Tests file download functionality by navigating to a download page and clicking the first download link to trigger a file download.

Starting URL: http://the-internet.herokuapp.com/download

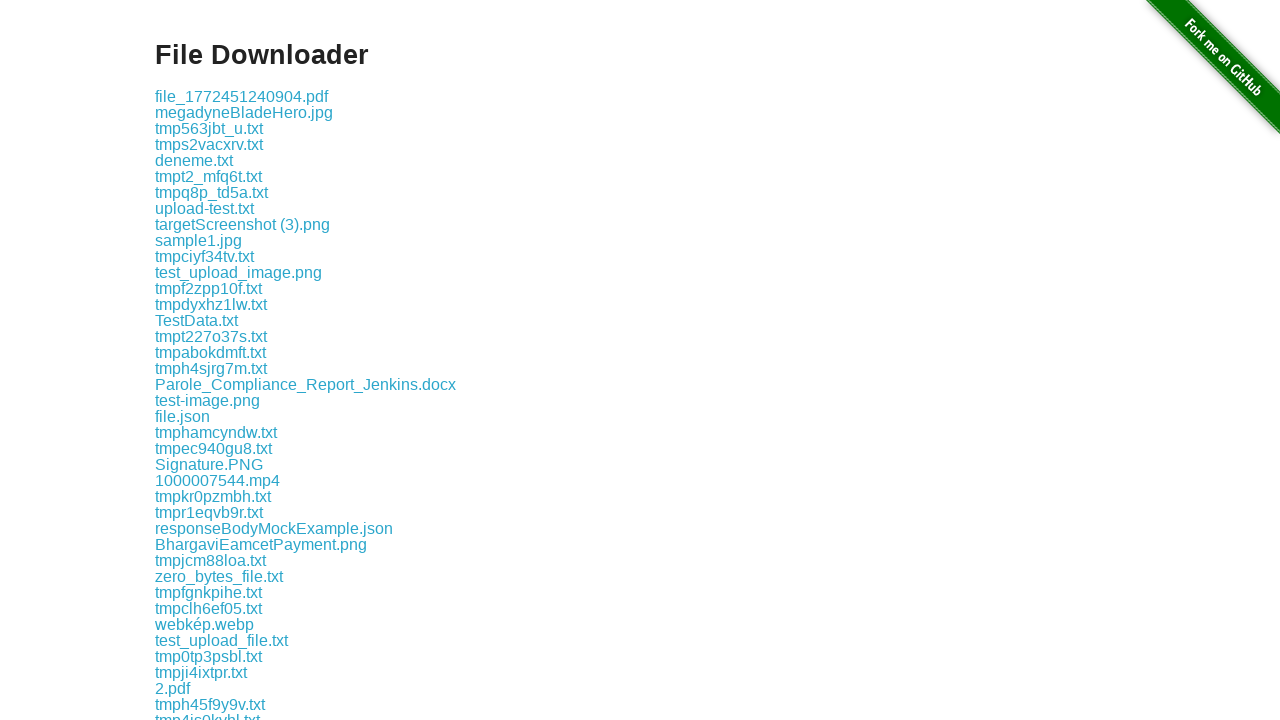

Waited for first download link to load on page
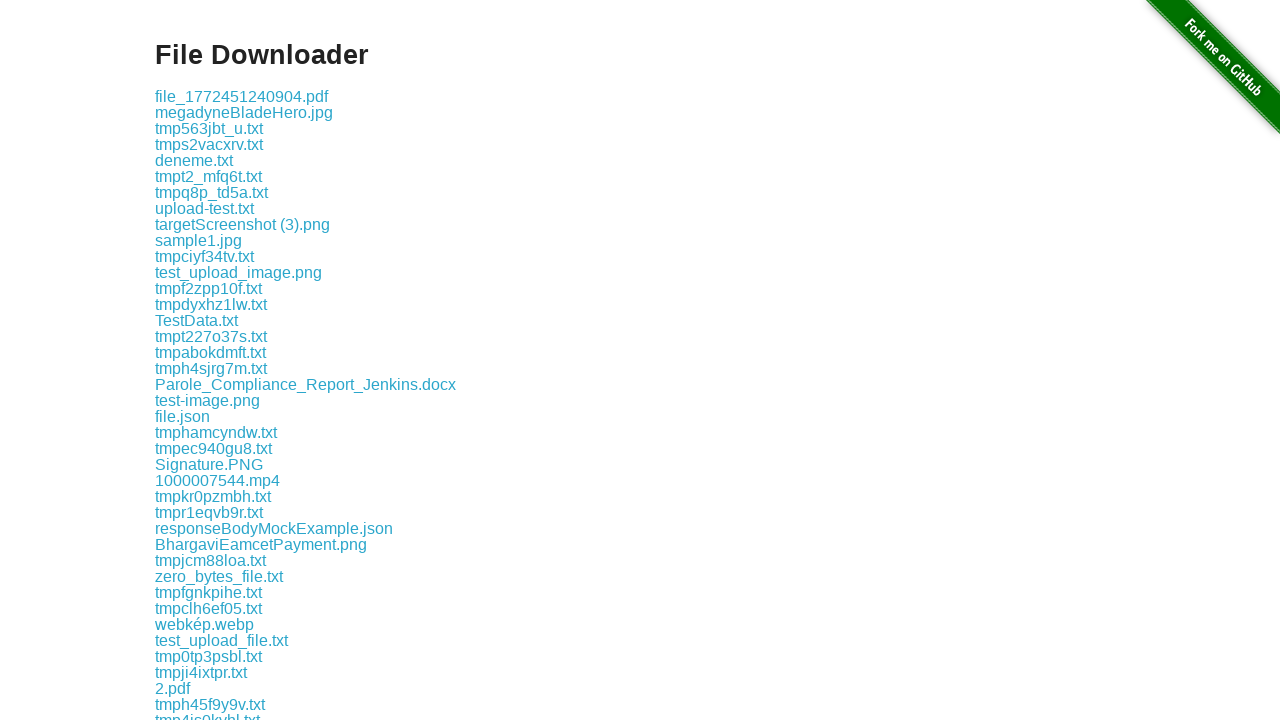

Clicked first download link to trigger file download at (242, 96) on .example a
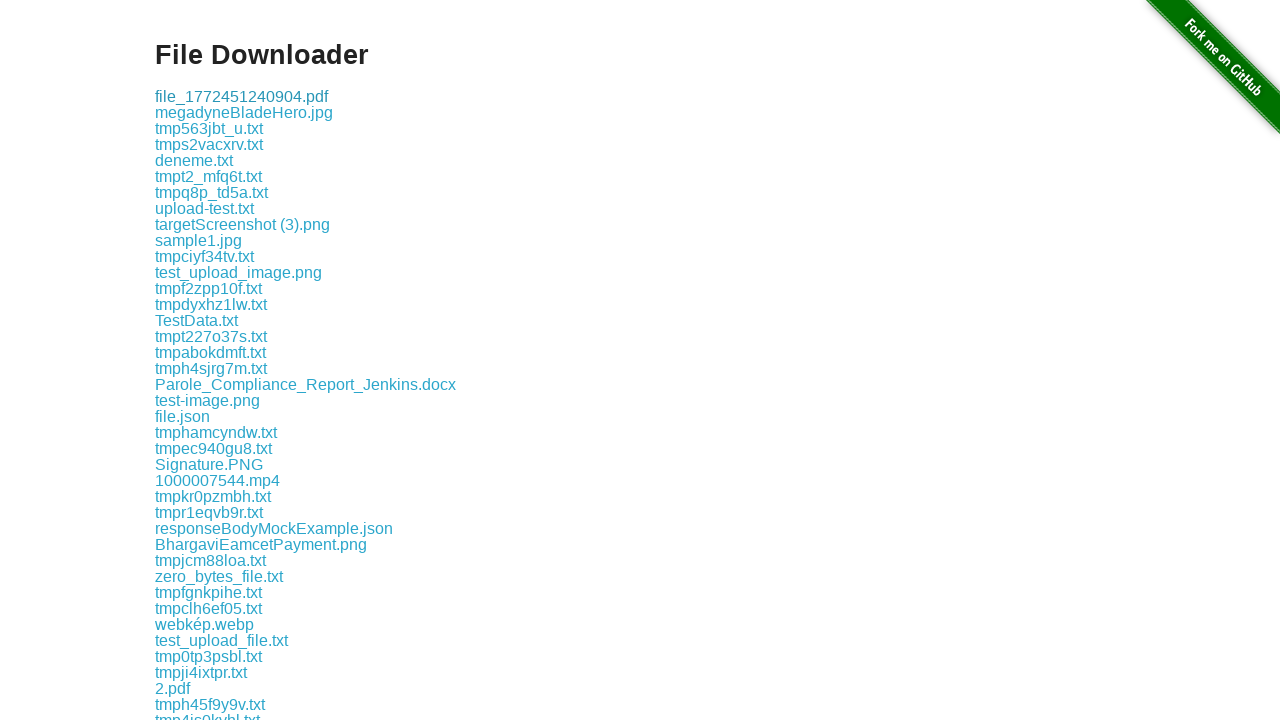

Waited 2 seconds for download to complete
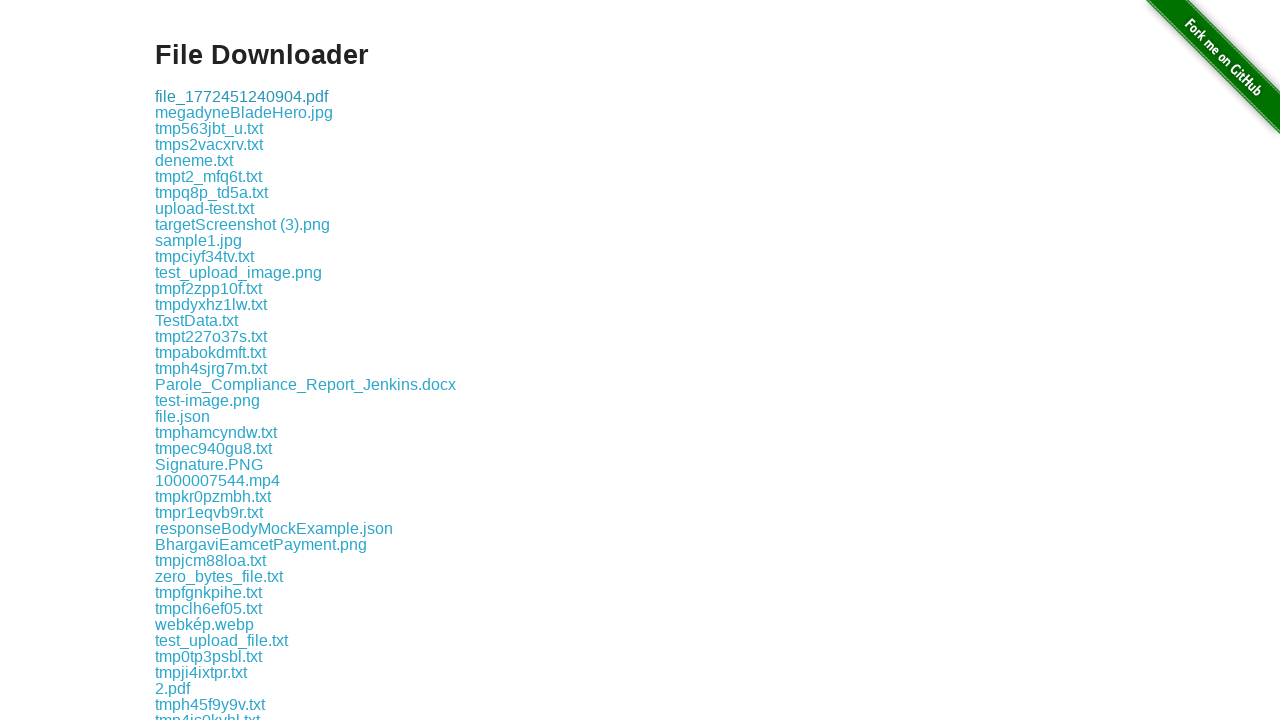

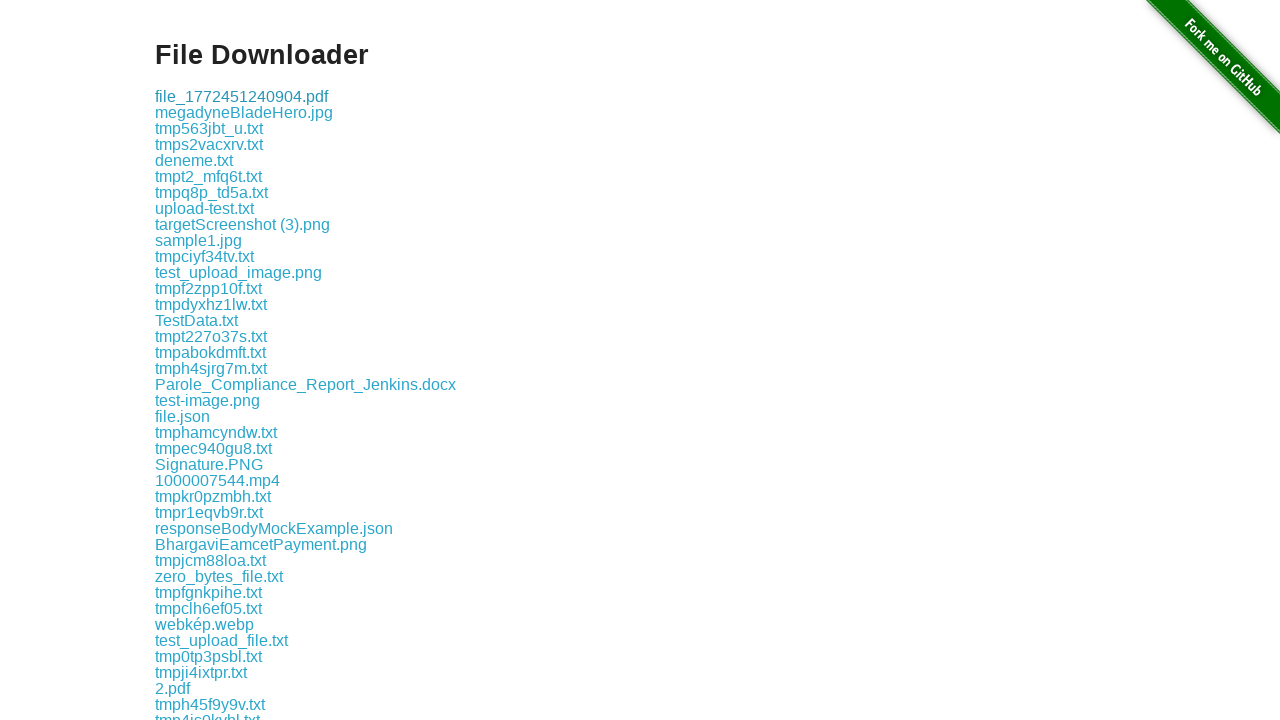